Navigates to the PHPTravels website and verifies the page loads successfully by waiting for the page to be ready.

Starting URL: https://www.phptravels.net/

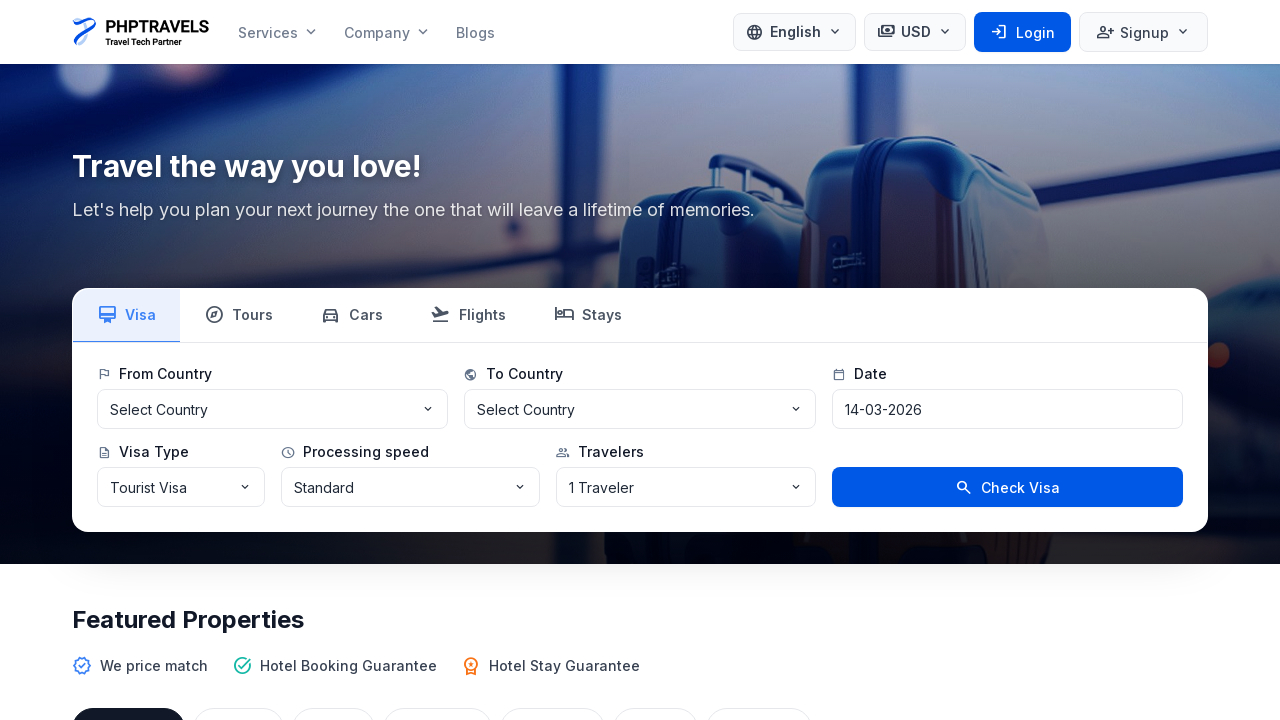

Navigated to PHPTravels website
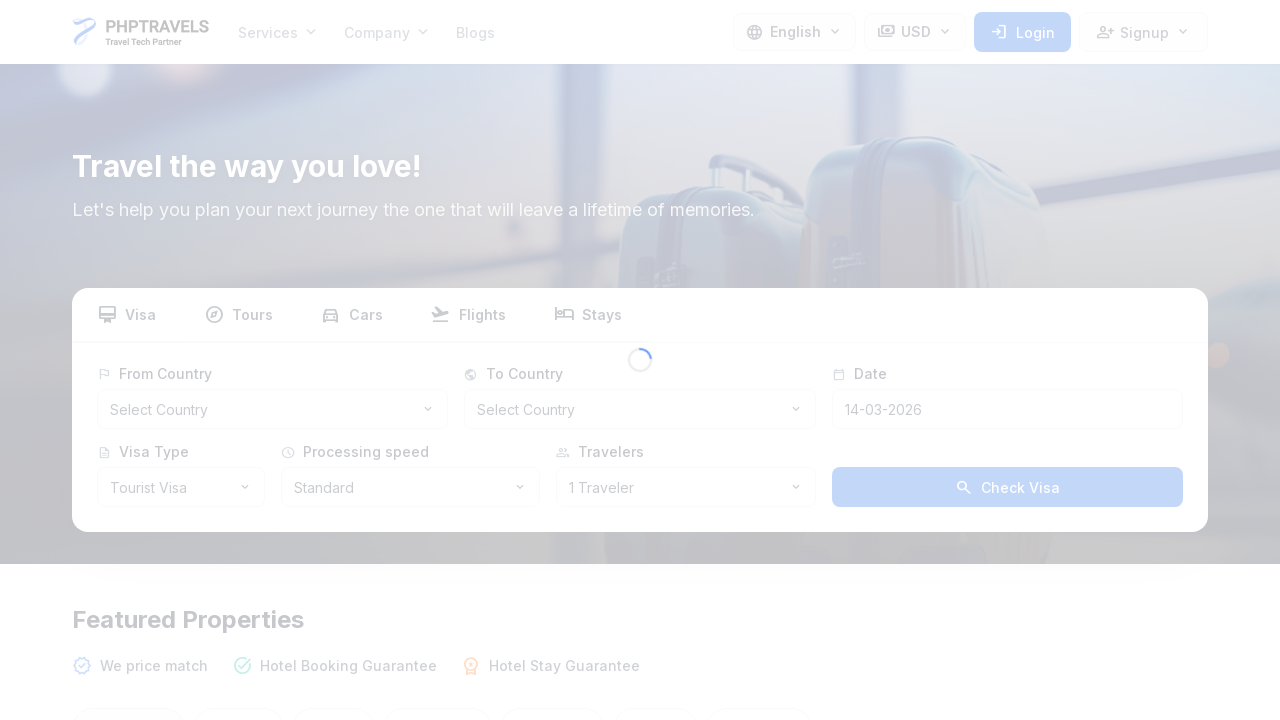

Page fully loaded - network idle state reached
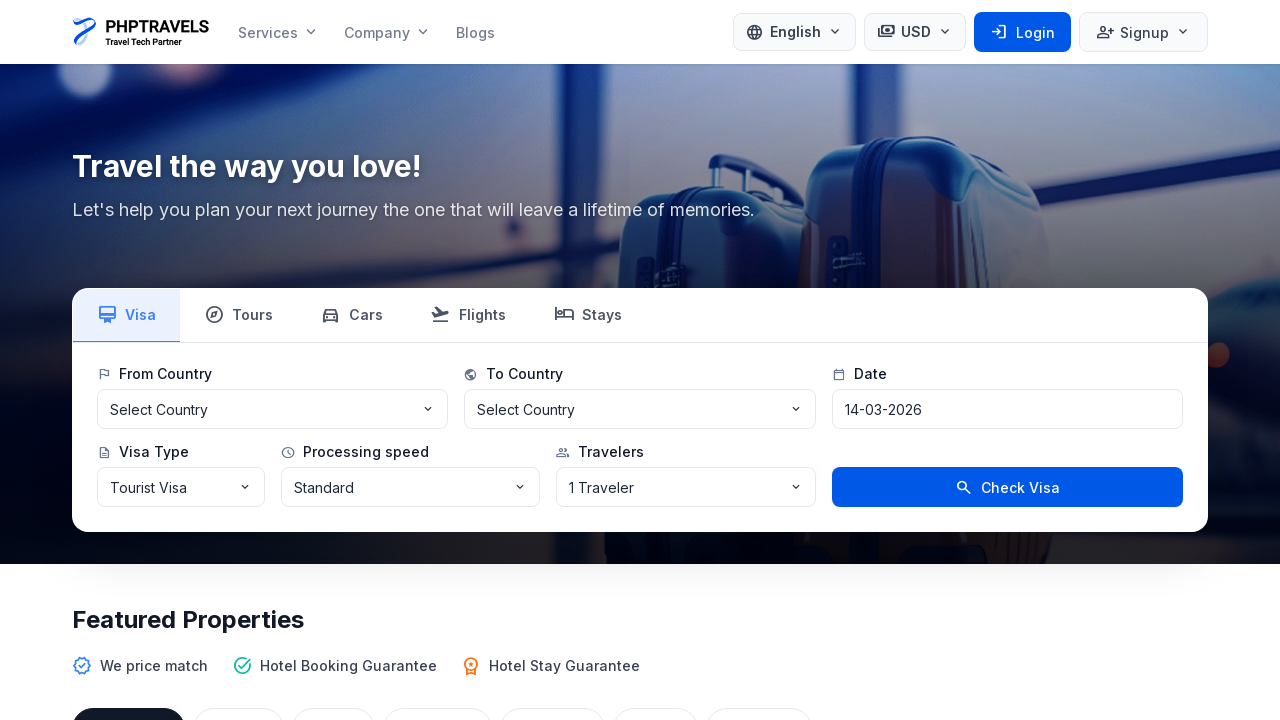

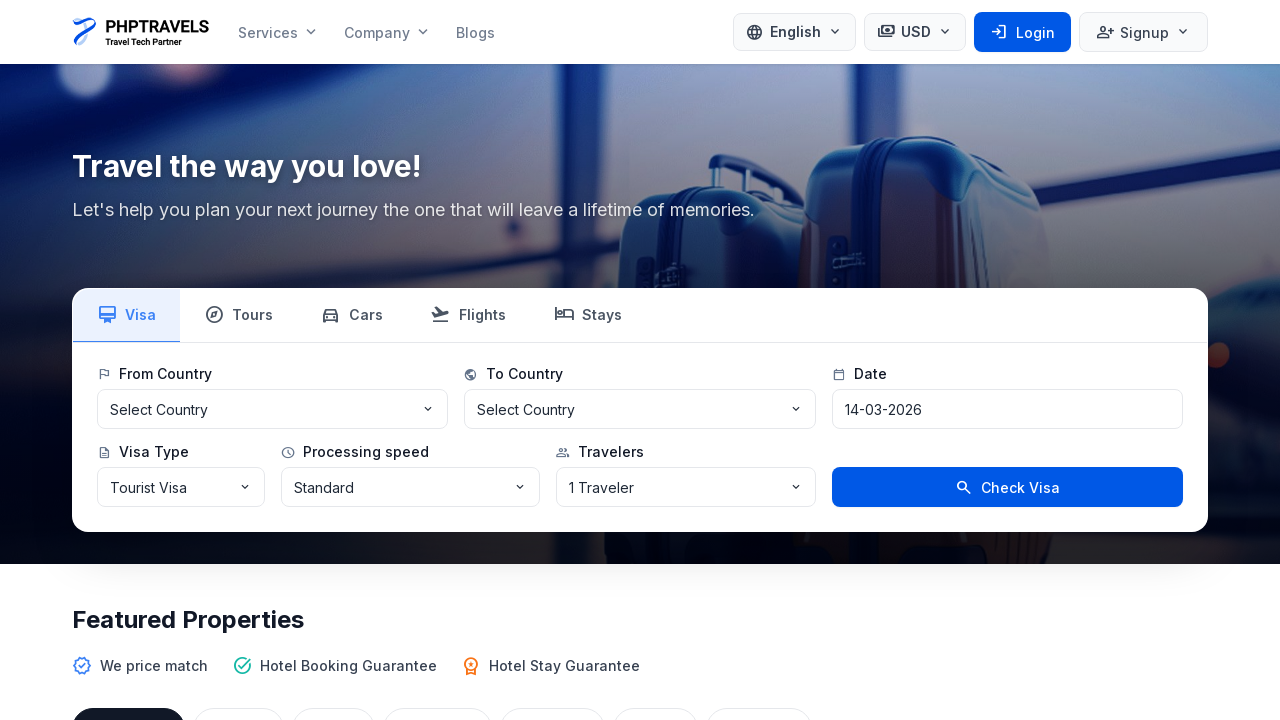